Creates a new paste on Pastebin by filling in the code/text content, entering a name for the paste, and clicking the create button

Starting URL: https://pastebin.com

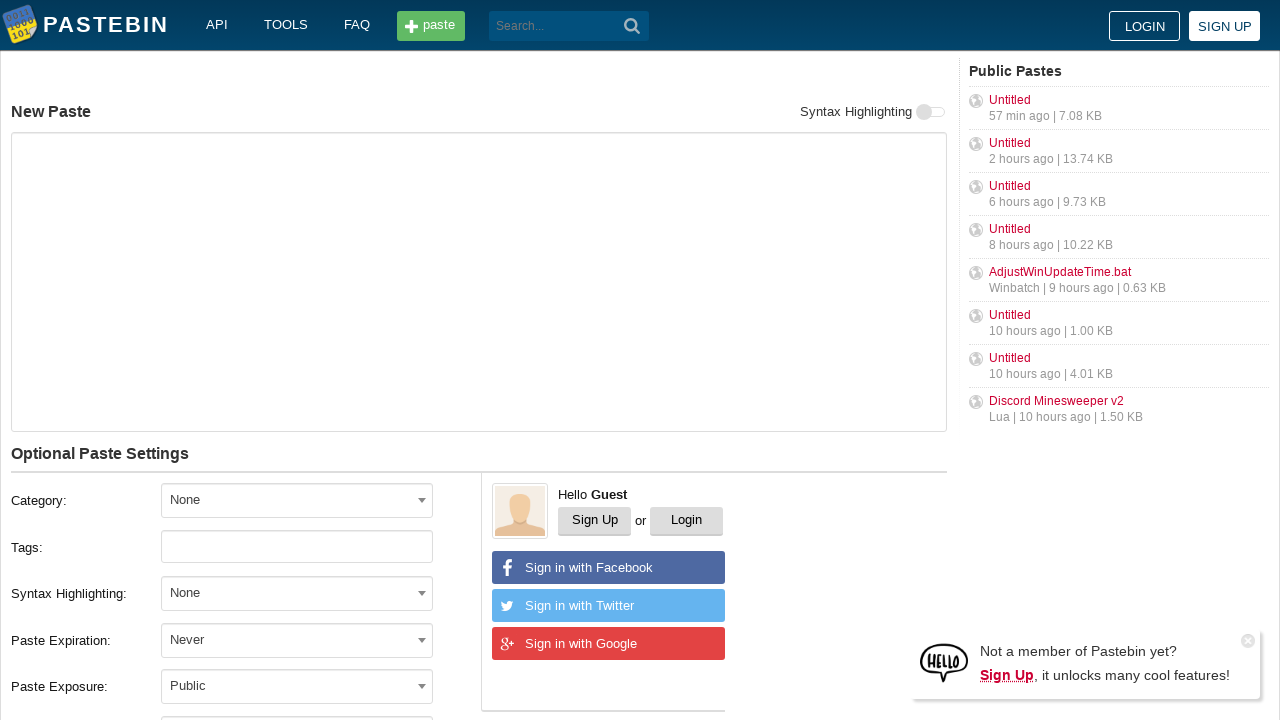

Text area selector found and is visible
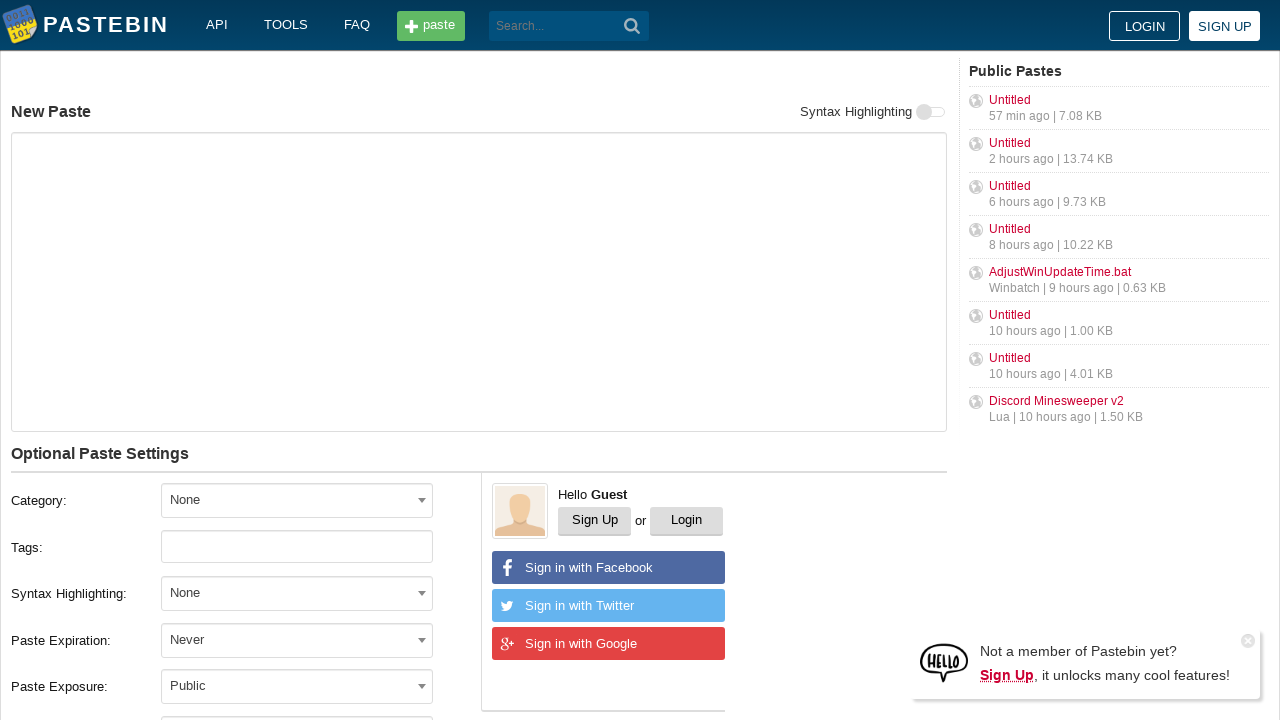

Filled code/text area with Python print statements on textarea#postform-text
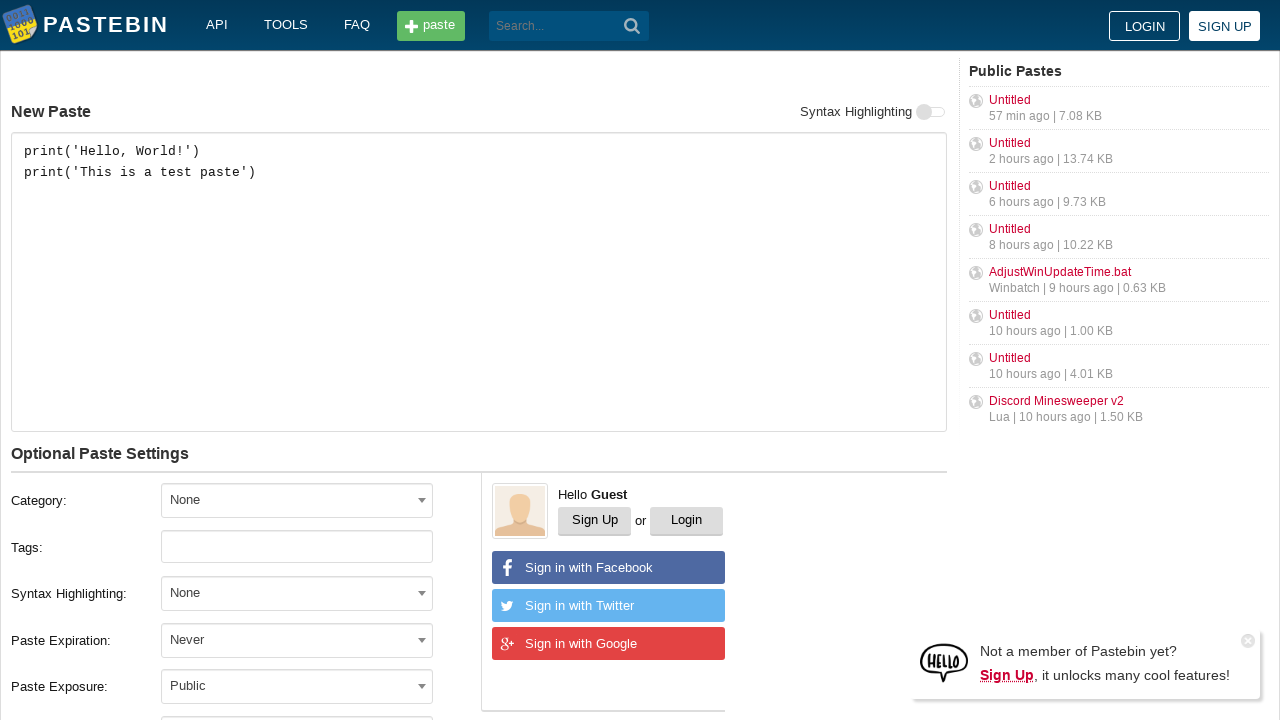

Entered paste name 'My Test Paste - Selenium Example' on input[name='PostForm[name]']
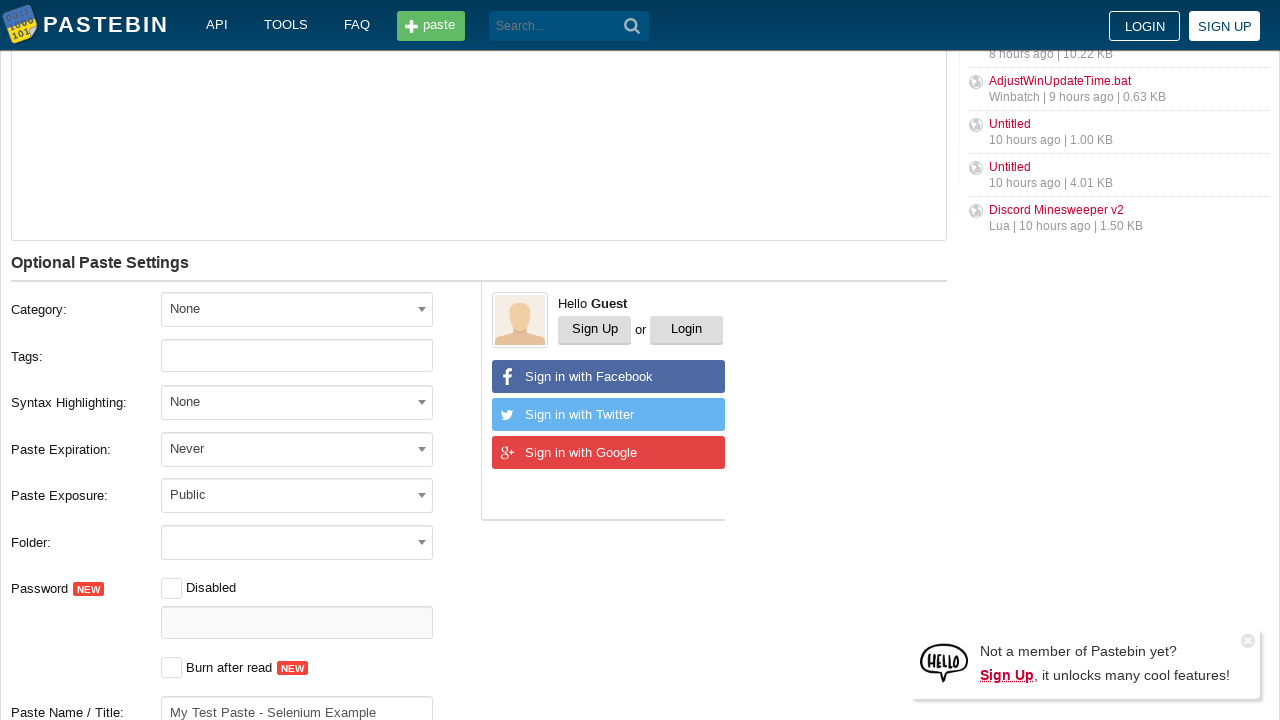

Clicked 'Create New Paste' button at (240, 400) on button:has-text('Create New Paste')
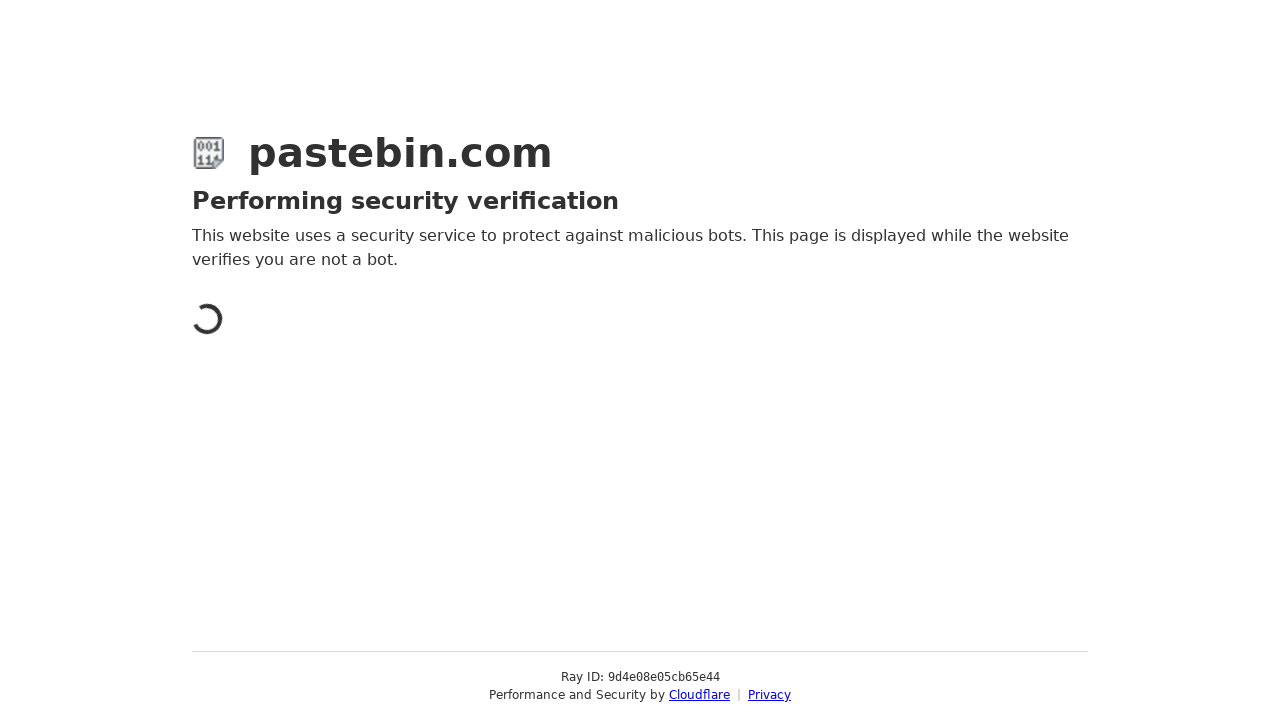

Page navigation completed and network idle state reached
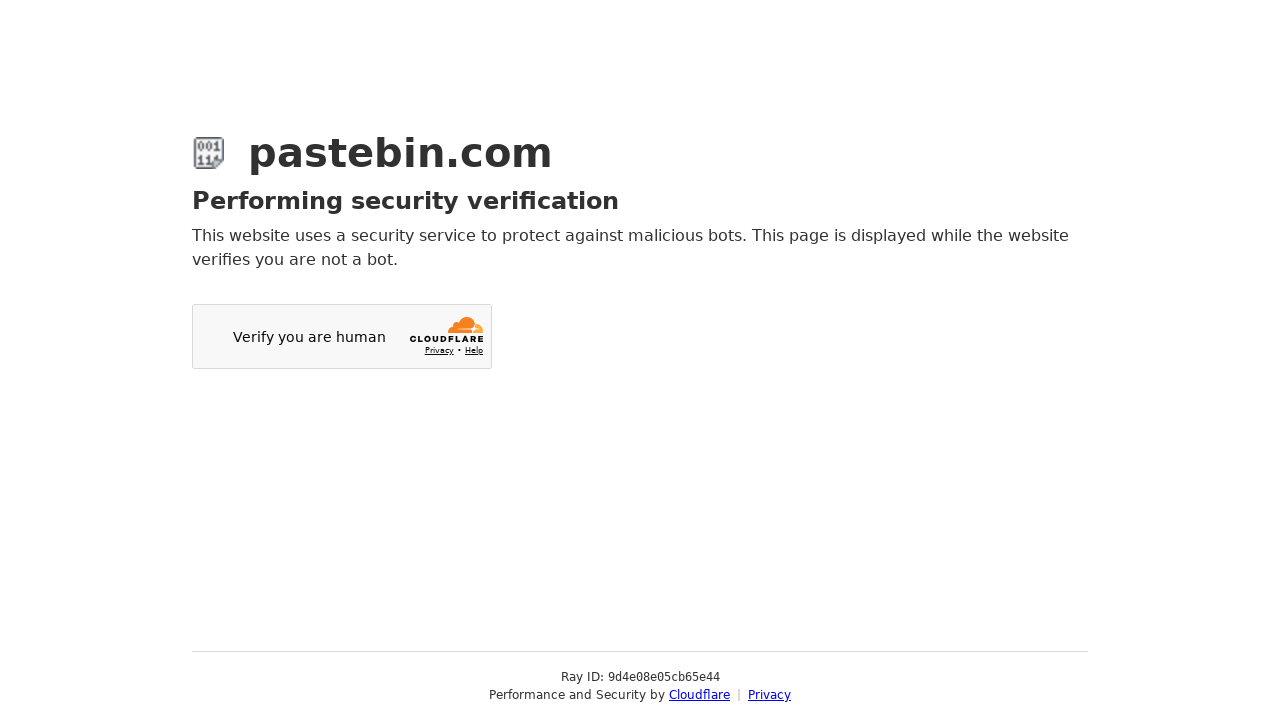

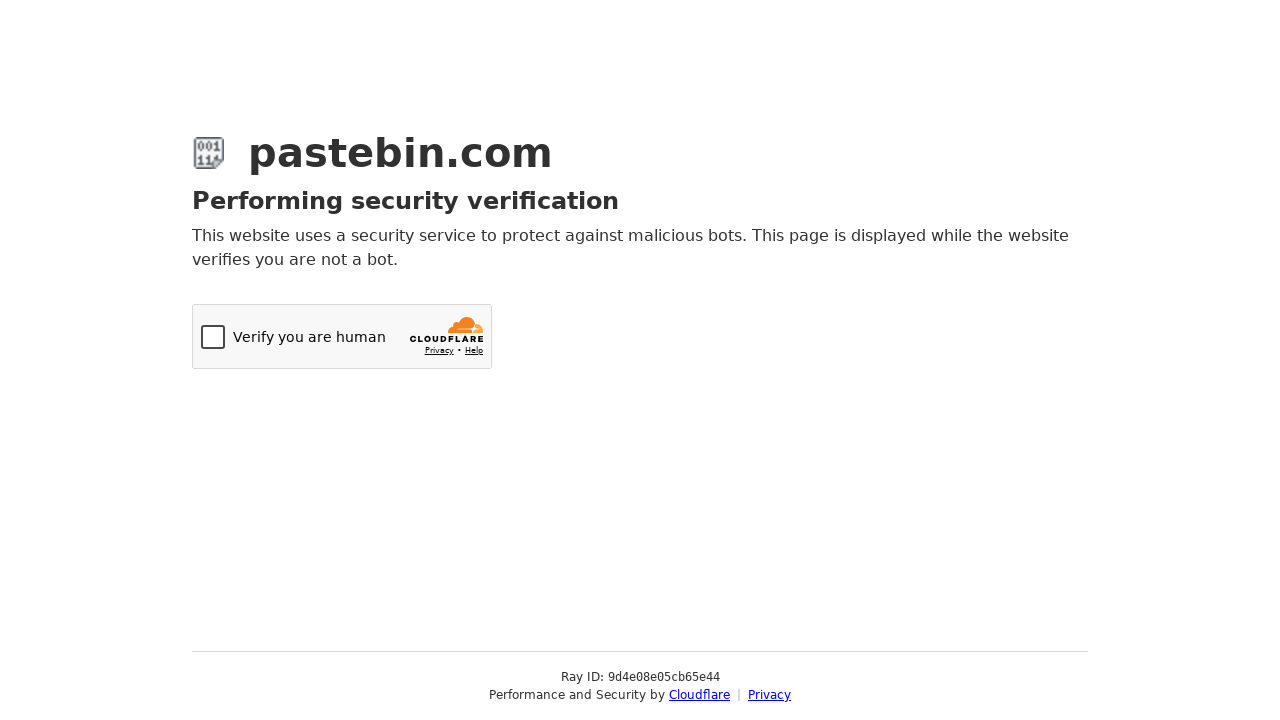